Tests alert handling functionality by entering text in a field, triggering an alert and accepting it, then triggering a confirmation dialog and dismissing it

Starting URL: https://rahulshettyacademy.com/AutomationPractice/

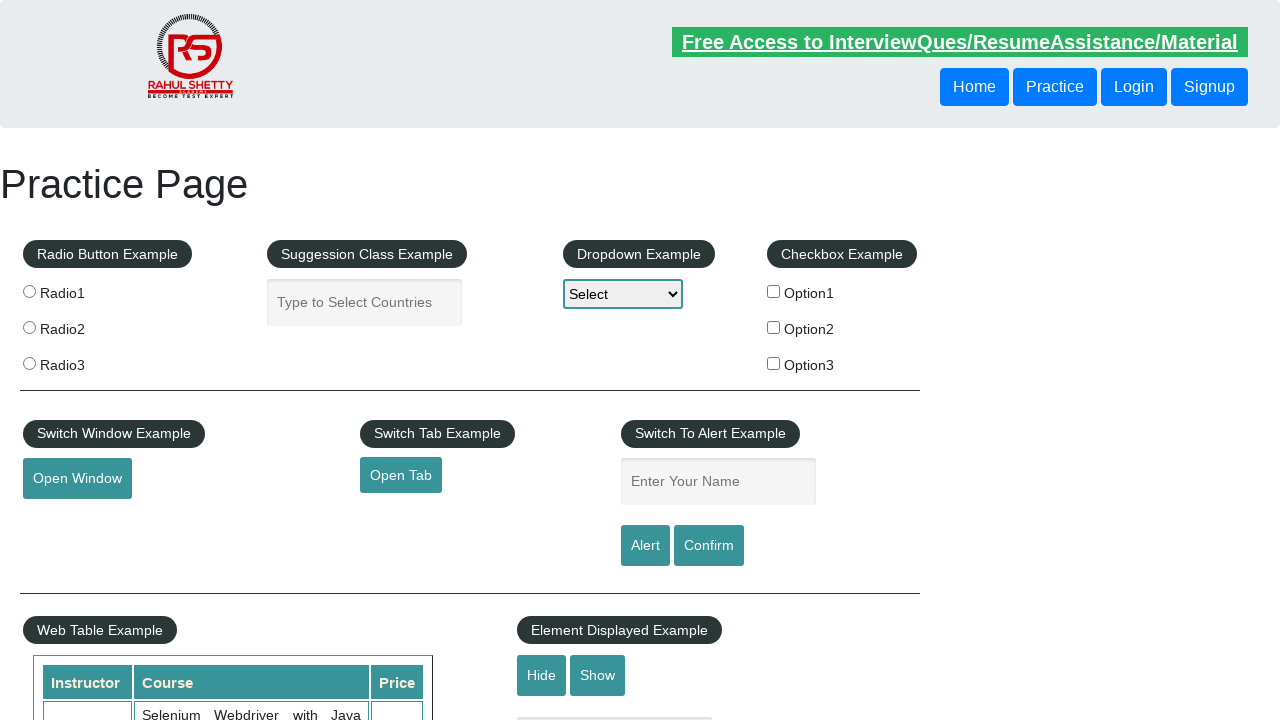

Entered 'Rodrigo' in the name field on #name
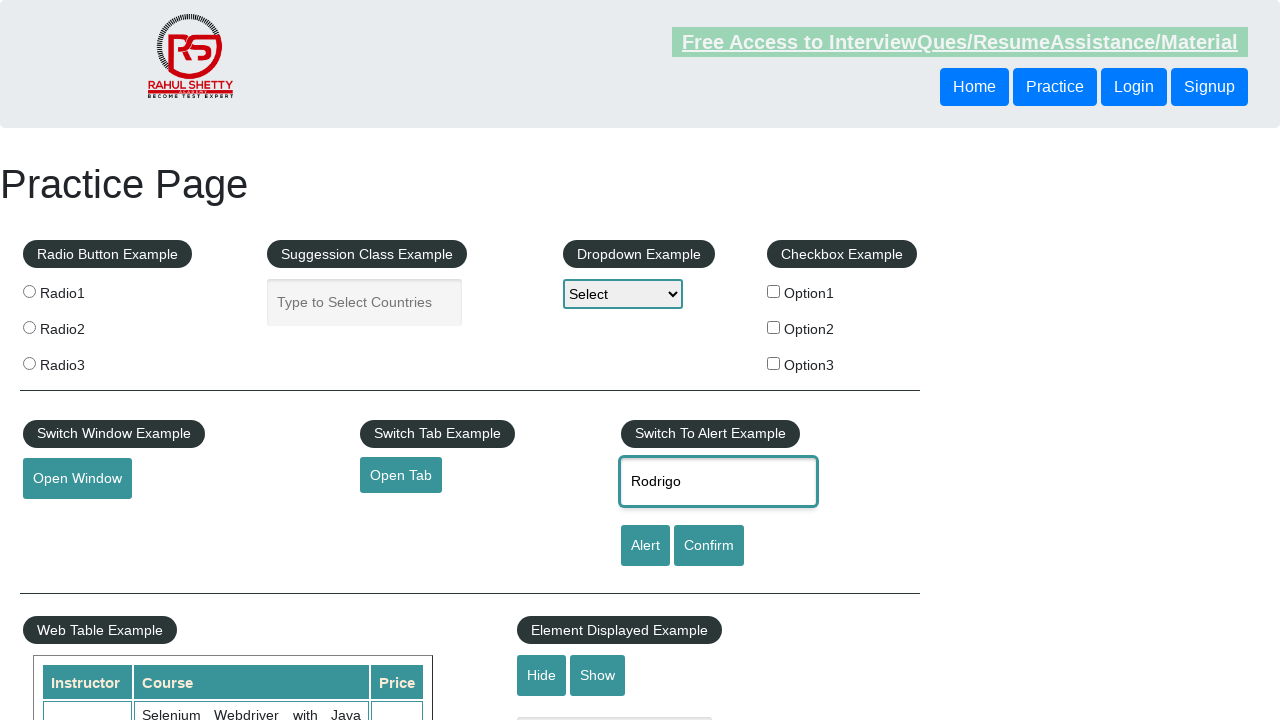

Set up dialog handler to accept alerts
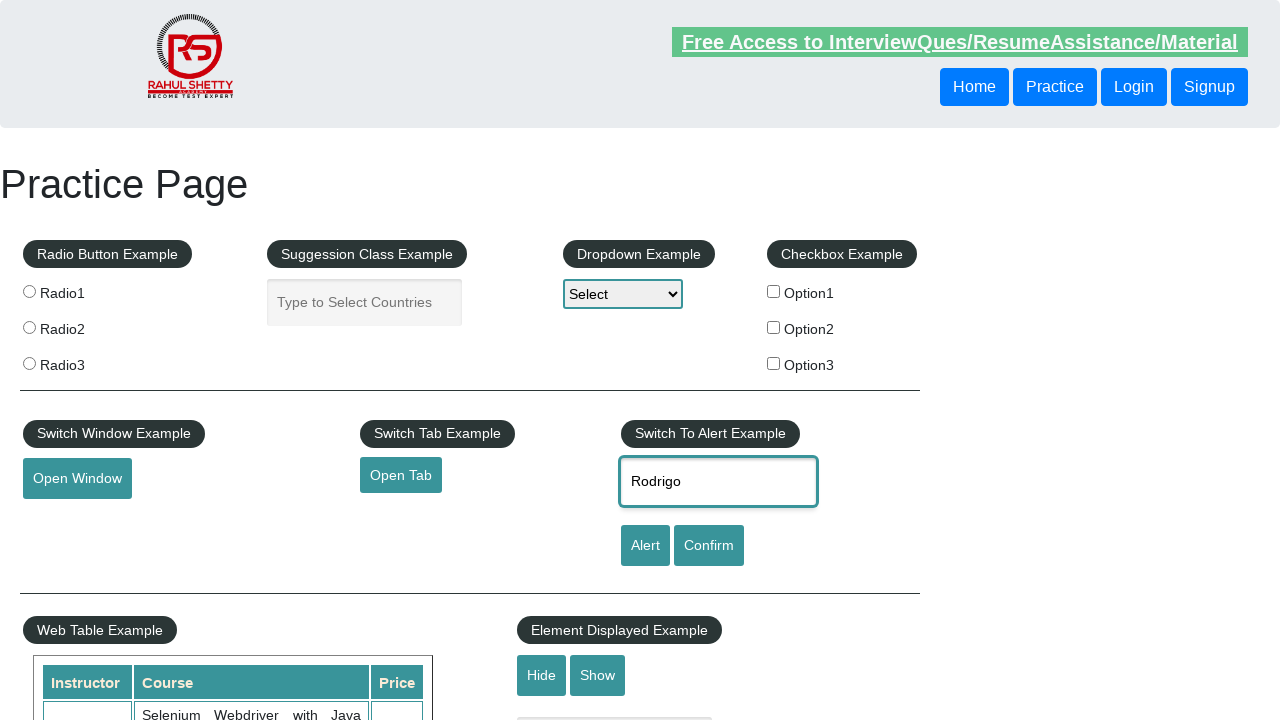

Clicked alert button and accepted the alert dialog at (645, 546) on #alertbtn
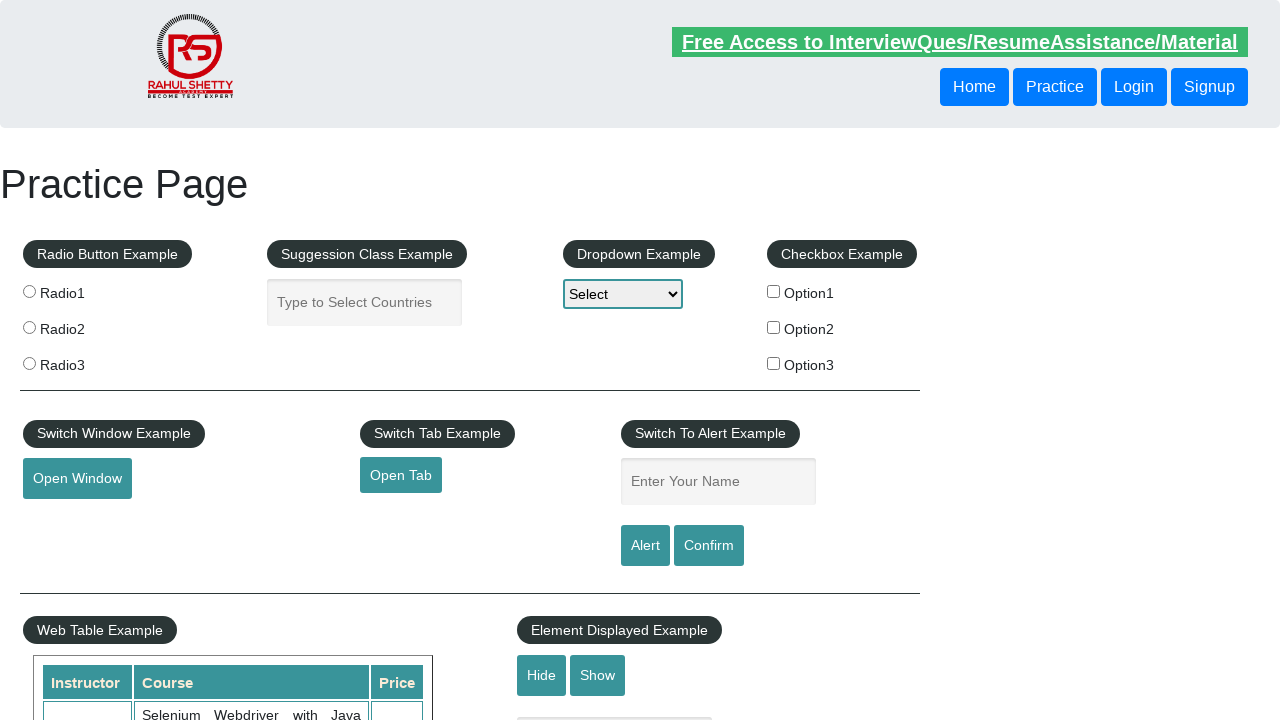

Set up dialog handler to dismiss confirmation dialogs
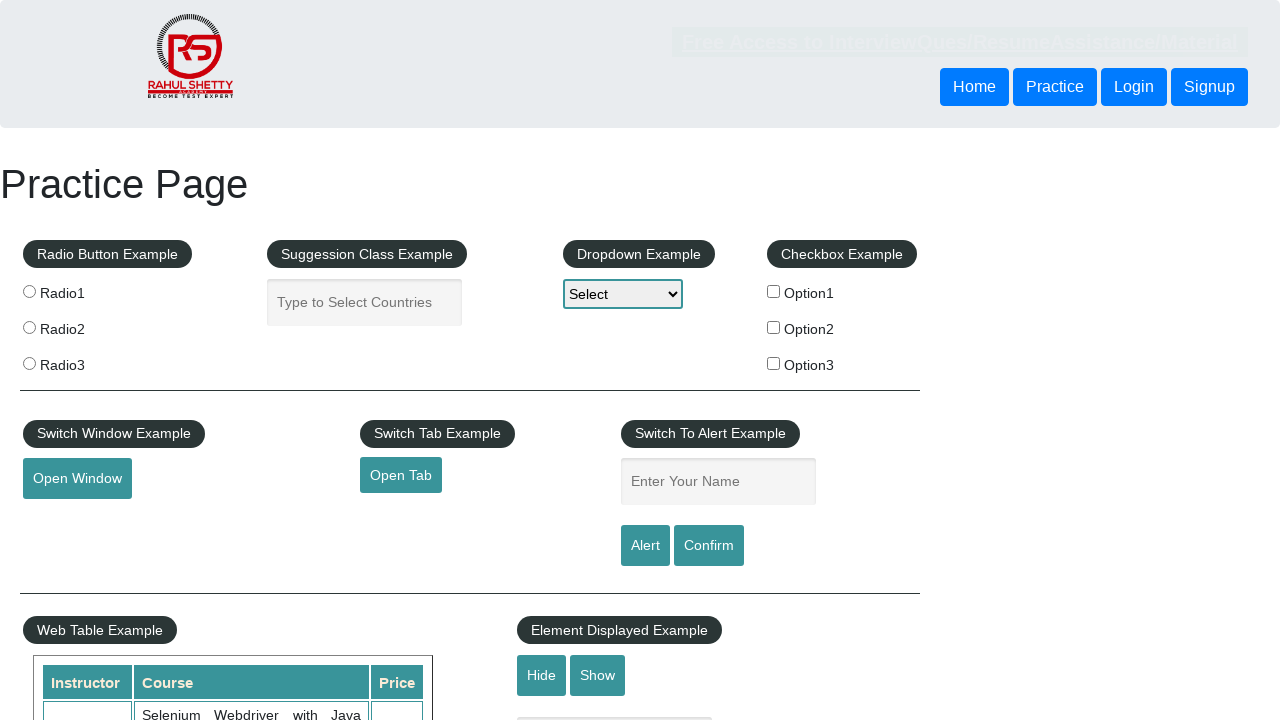

Clicked confirm button and dismissed the confirmation dialog at (709, 546) on #confirmbtn
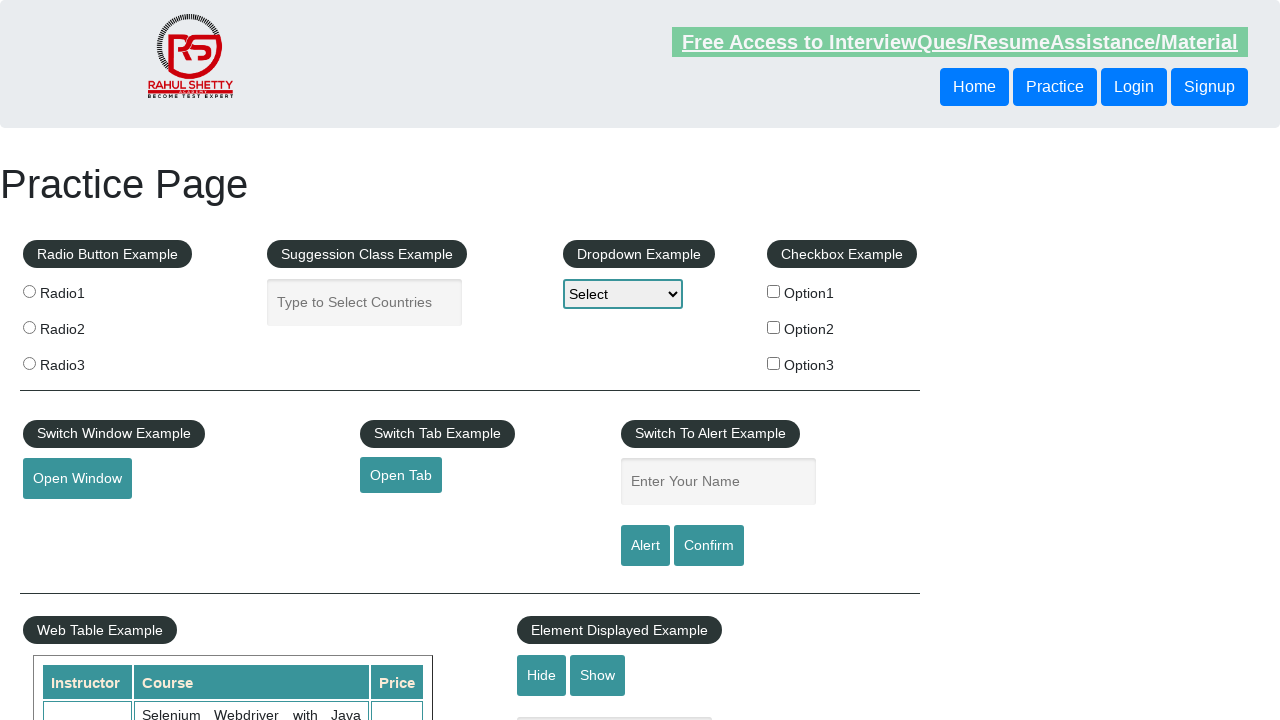

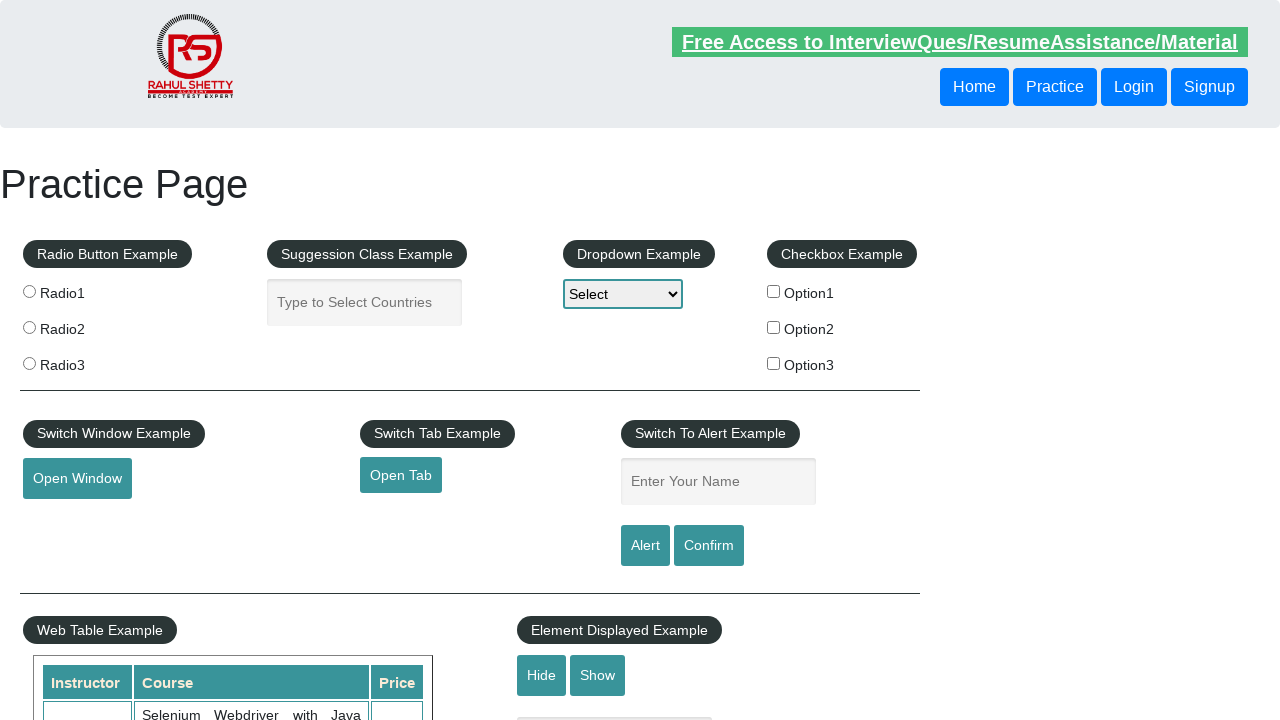